Tests finding an input field positioned below a button element and typing into it using relative positioning

Starting URL: https://dgotlieb.github.io/RelativeLocator/index.html

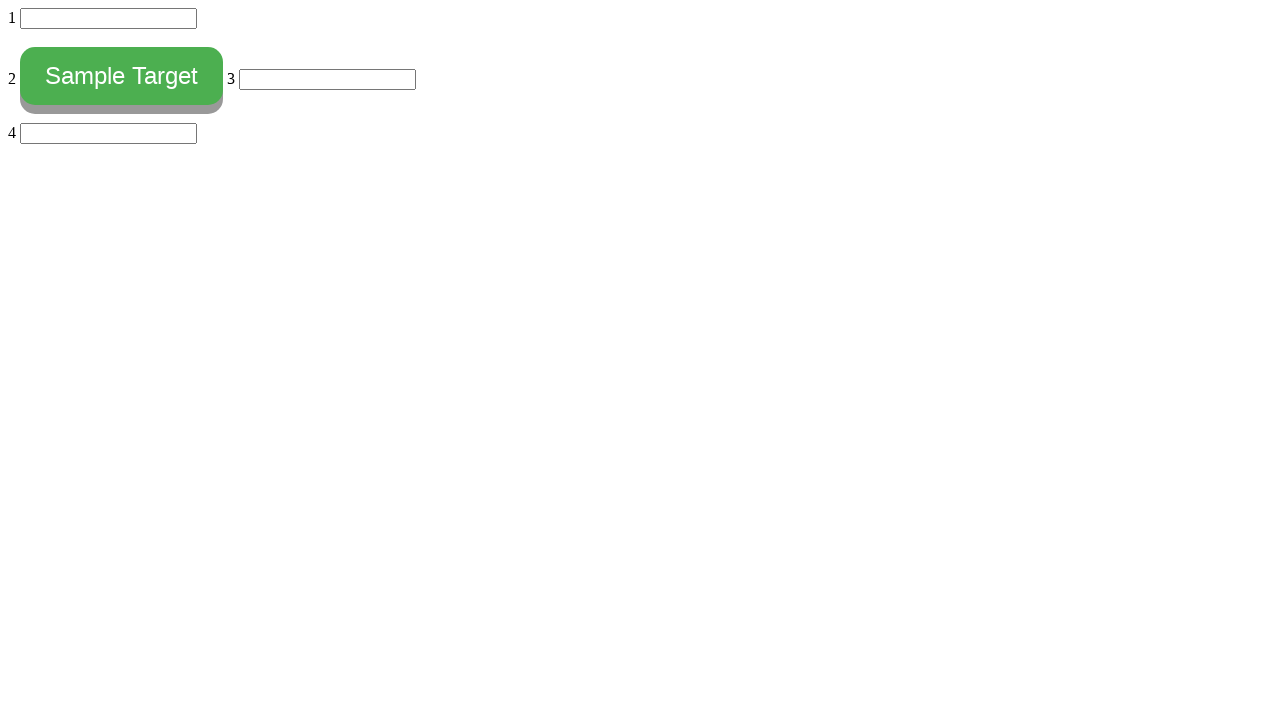

Navigated to RelativeLocator test page
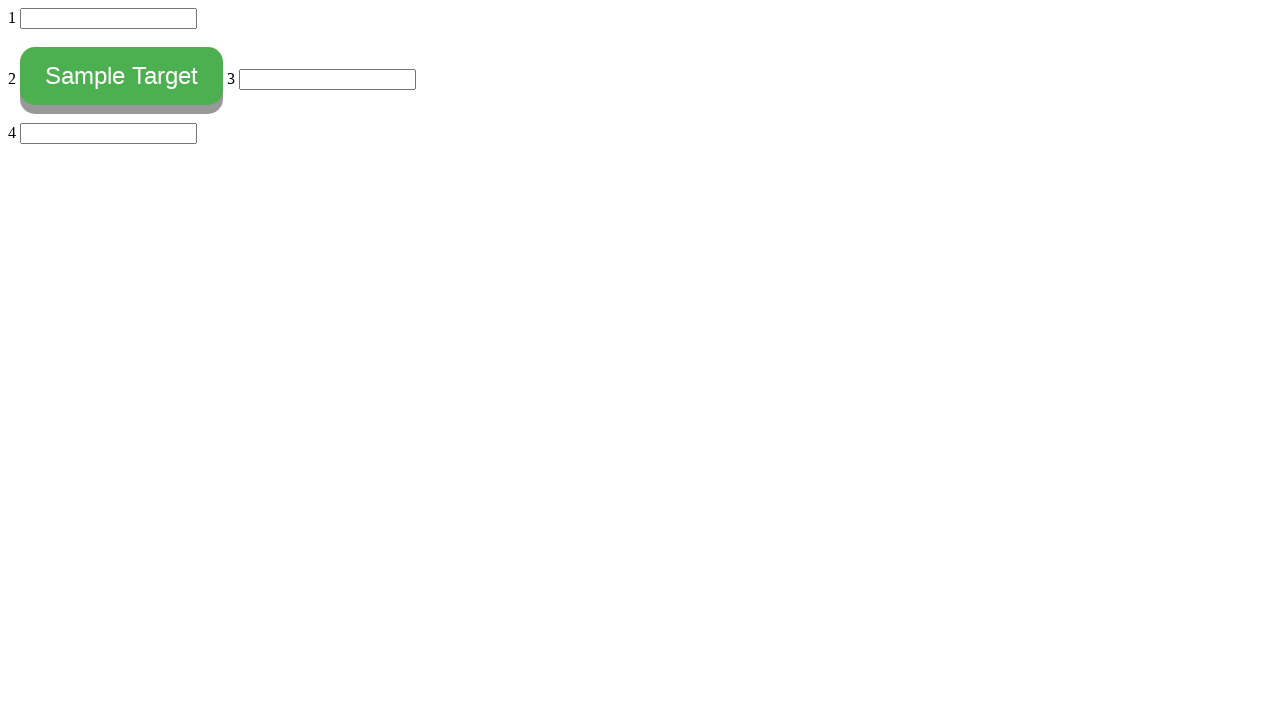

Located button element with id 'myButton'
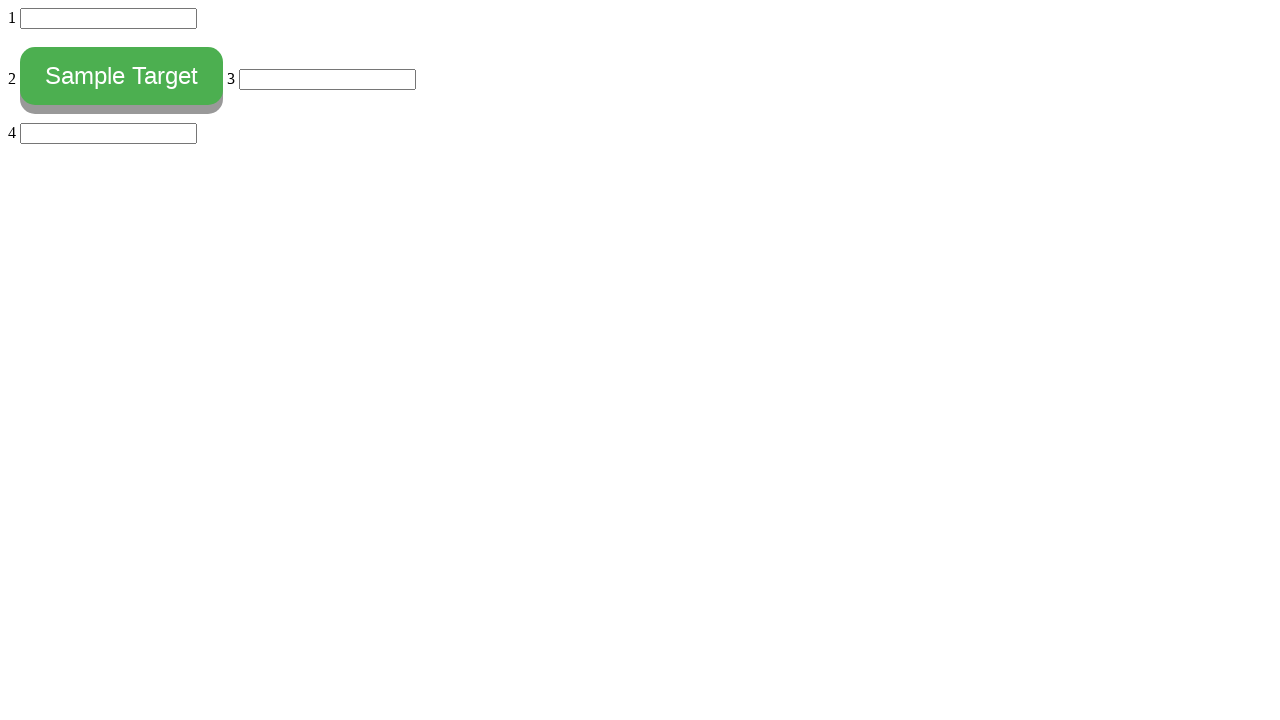

Retrieved bounding box of button element
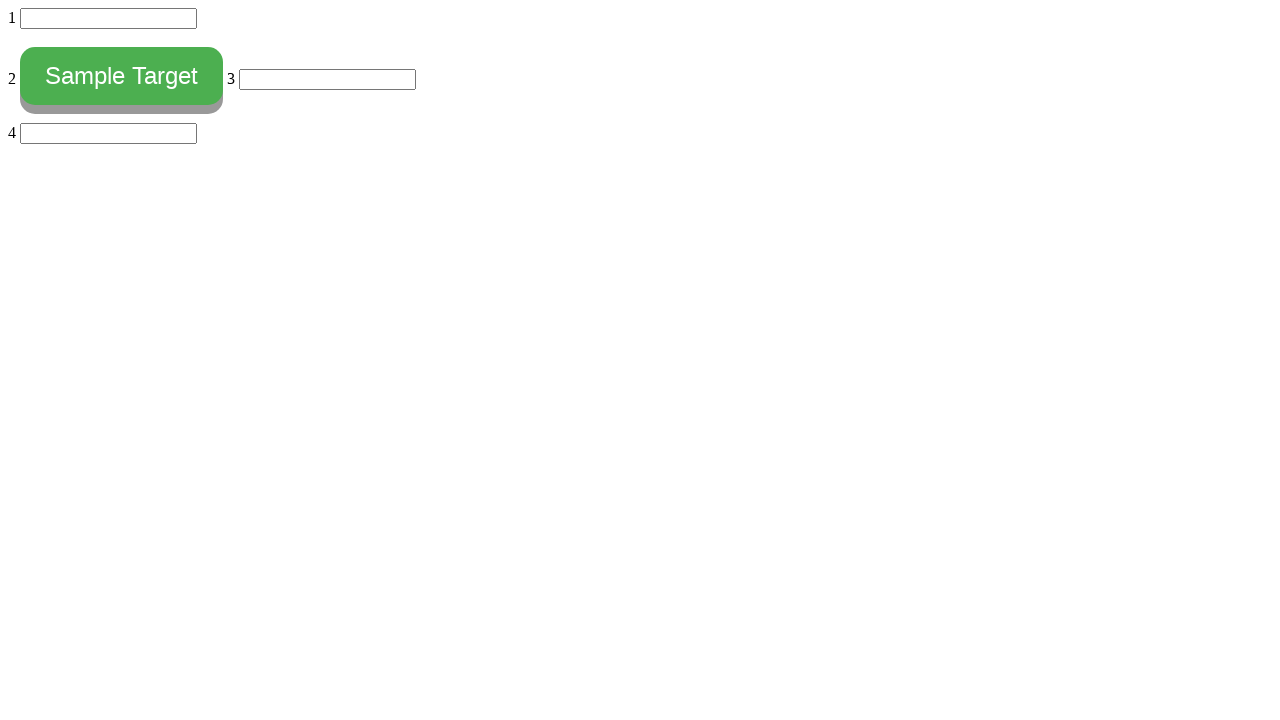

Located all input elements on page
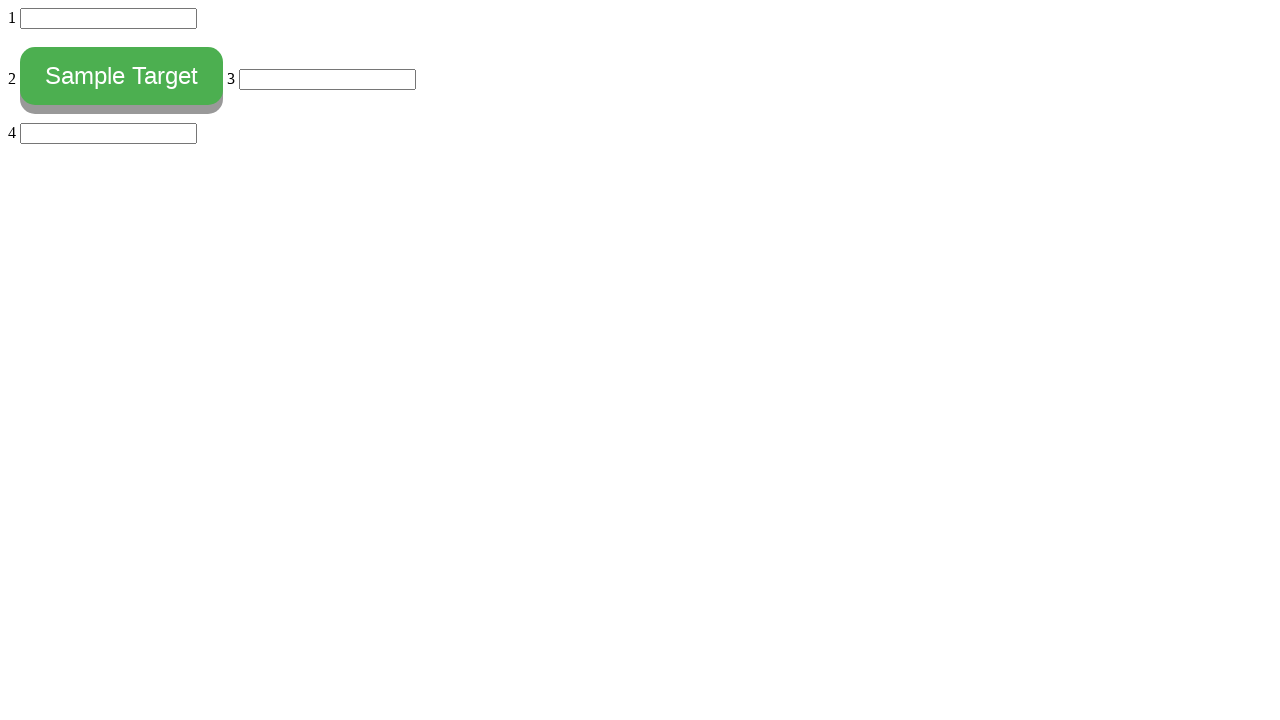

Found 4 input elements
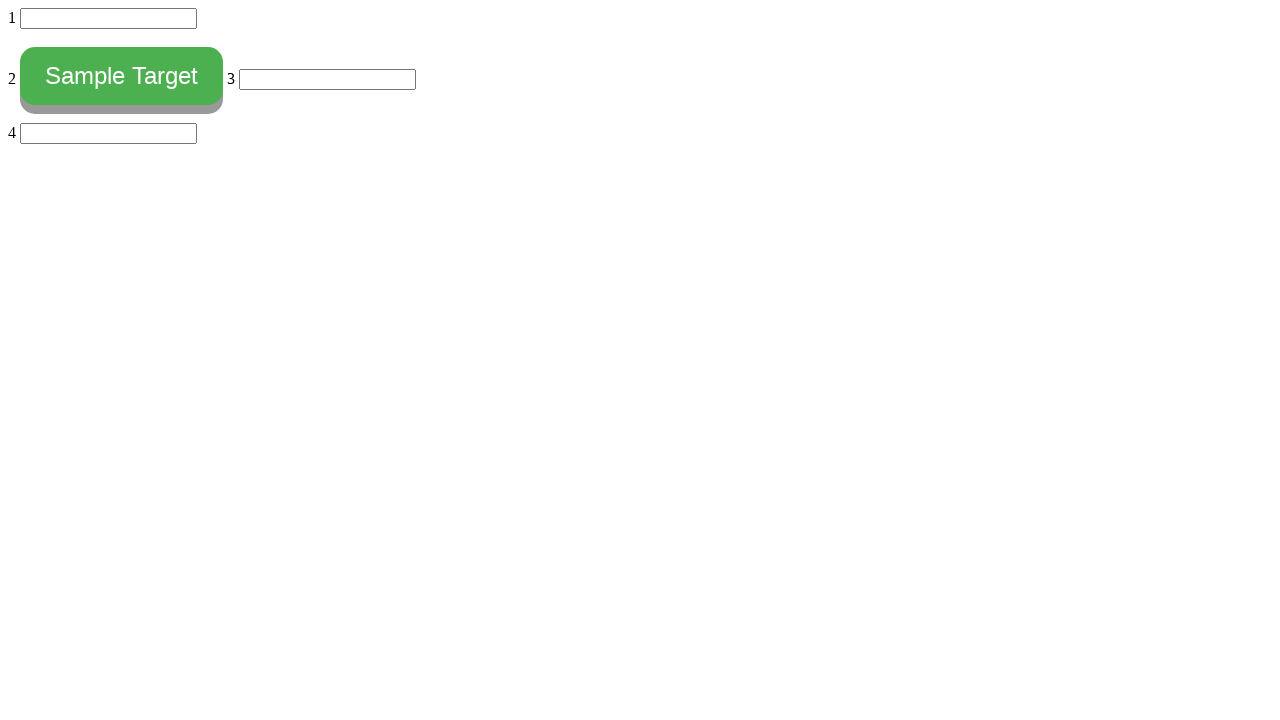

Selected input element at index 0
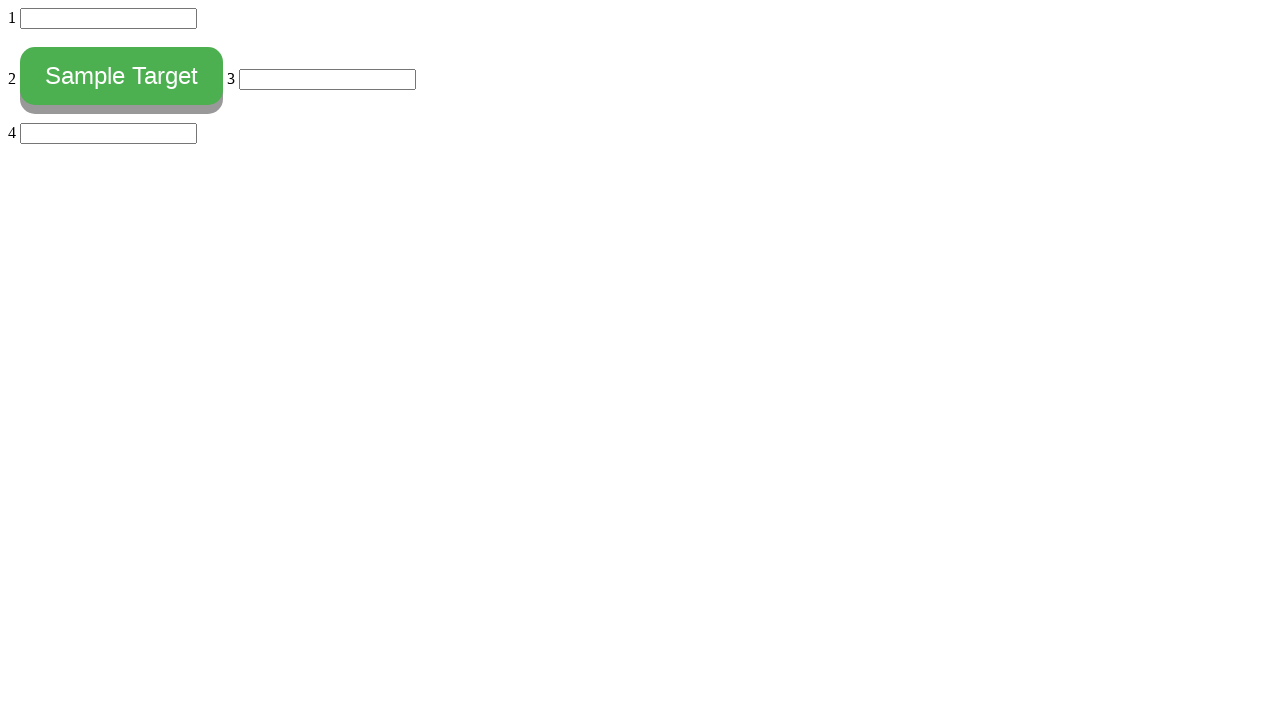

Retrieved bounding box of input at index 0
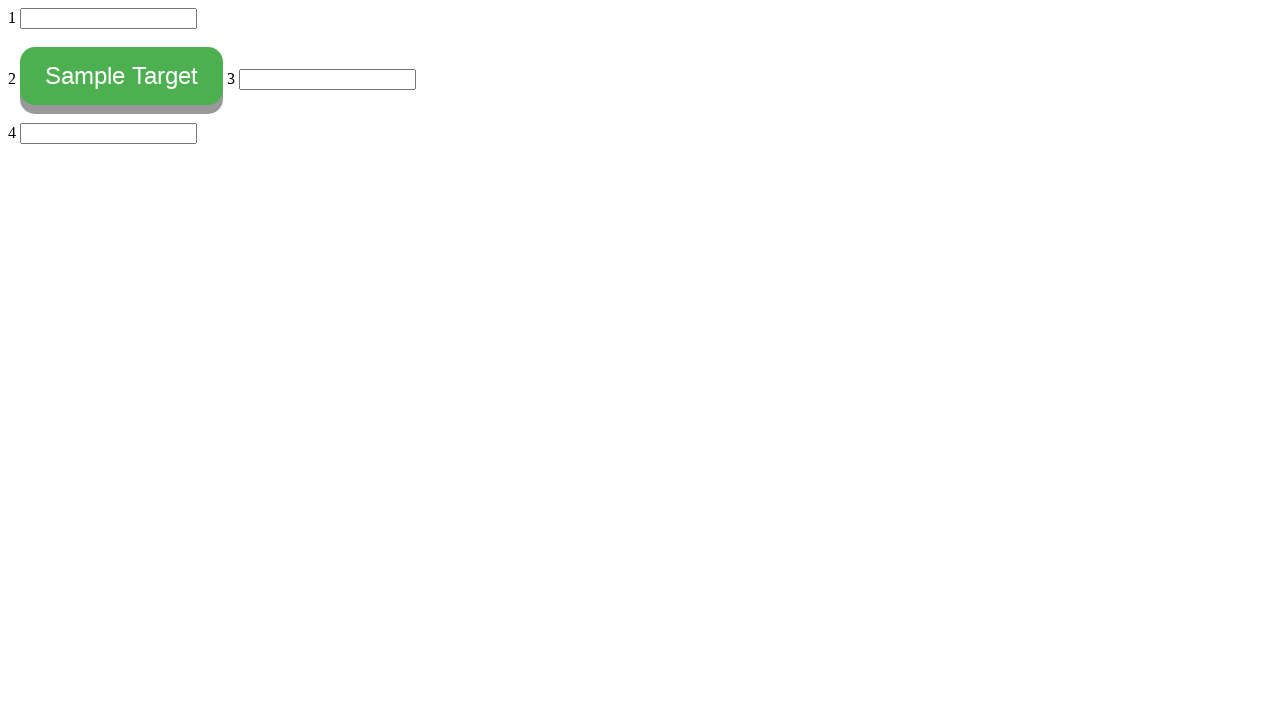

Selected input element at index 1
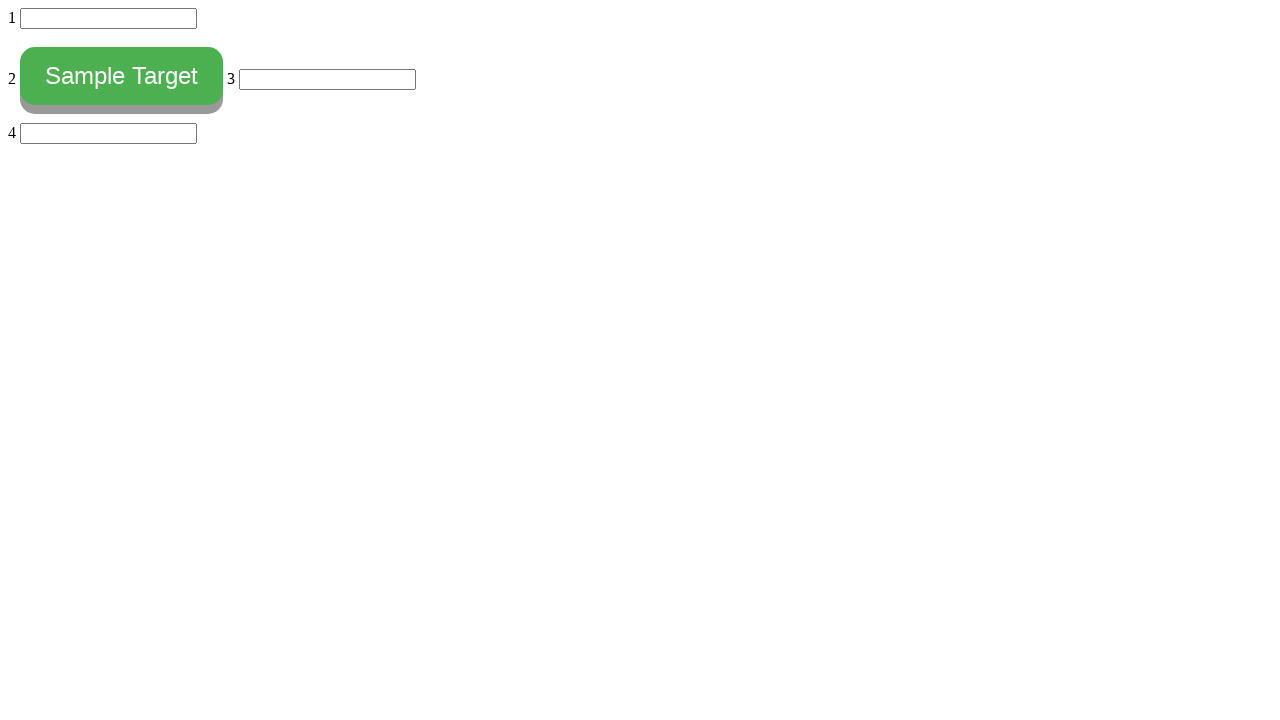

Retrieved bounding box of input at index 1
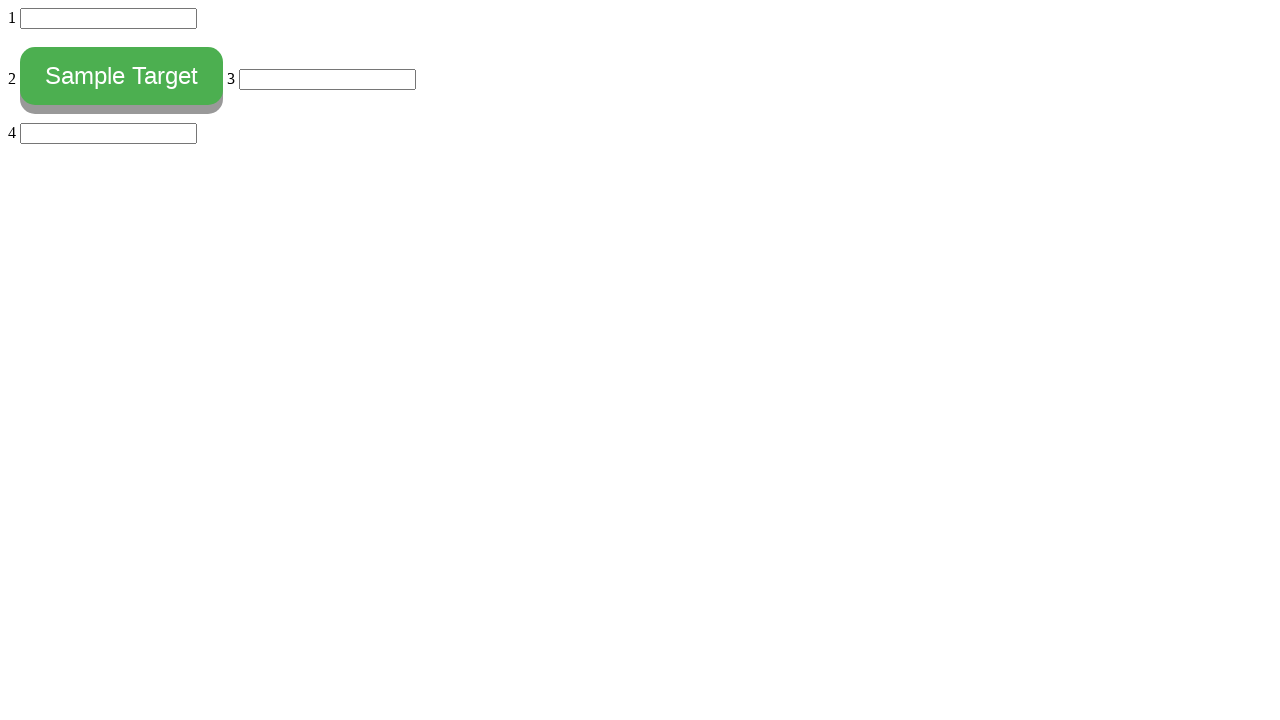

Selected input element at index 2
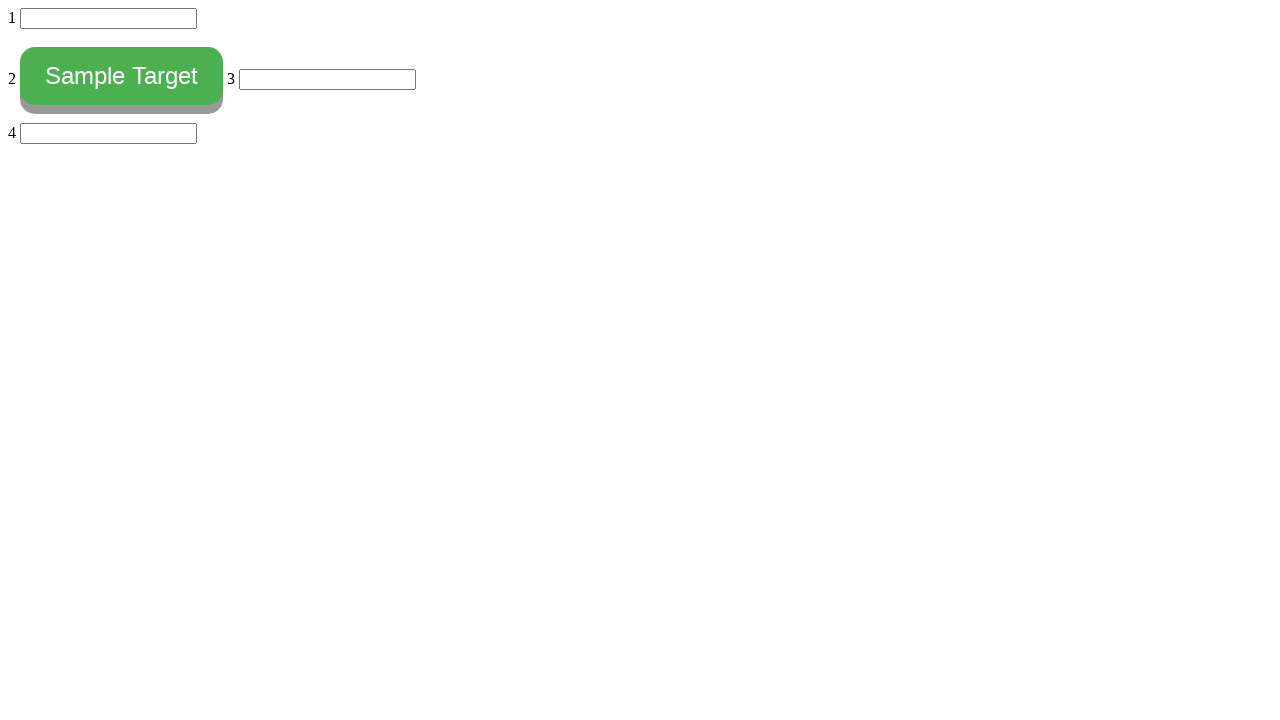

Retrieved bounding box of input at index 2
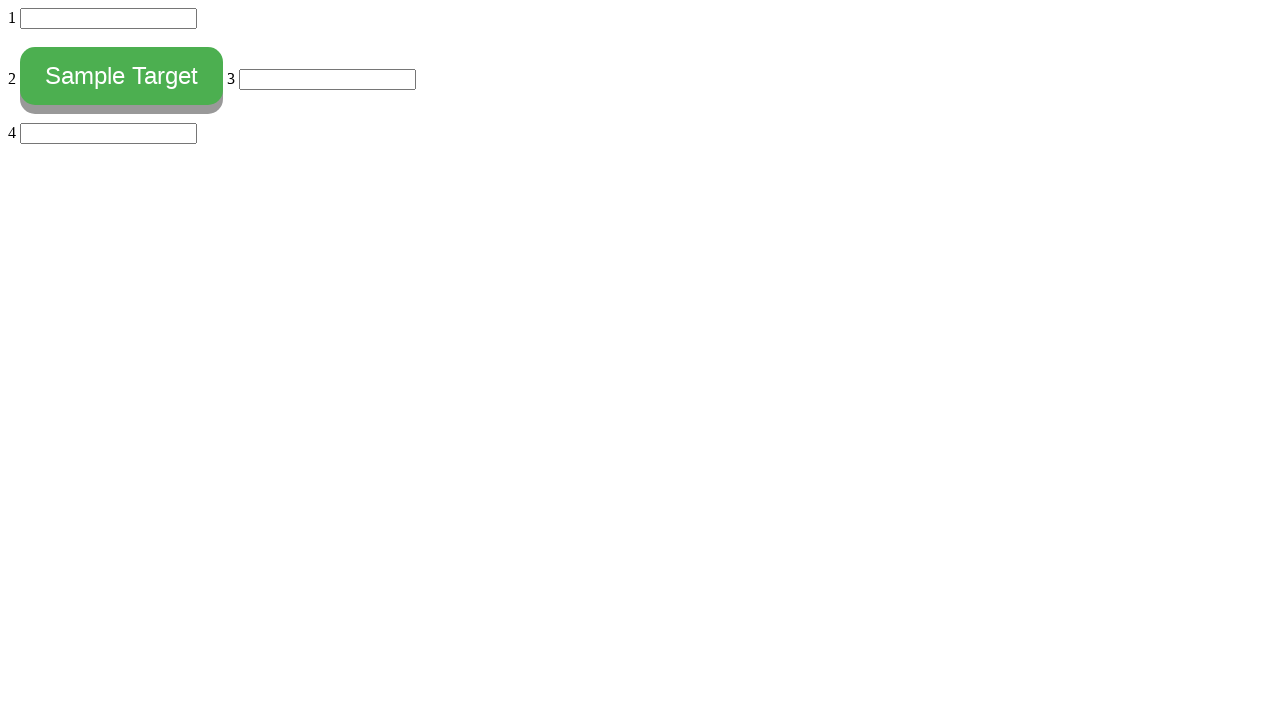

Found input element positioned below button and filled it with 'below' on input >> nth=2
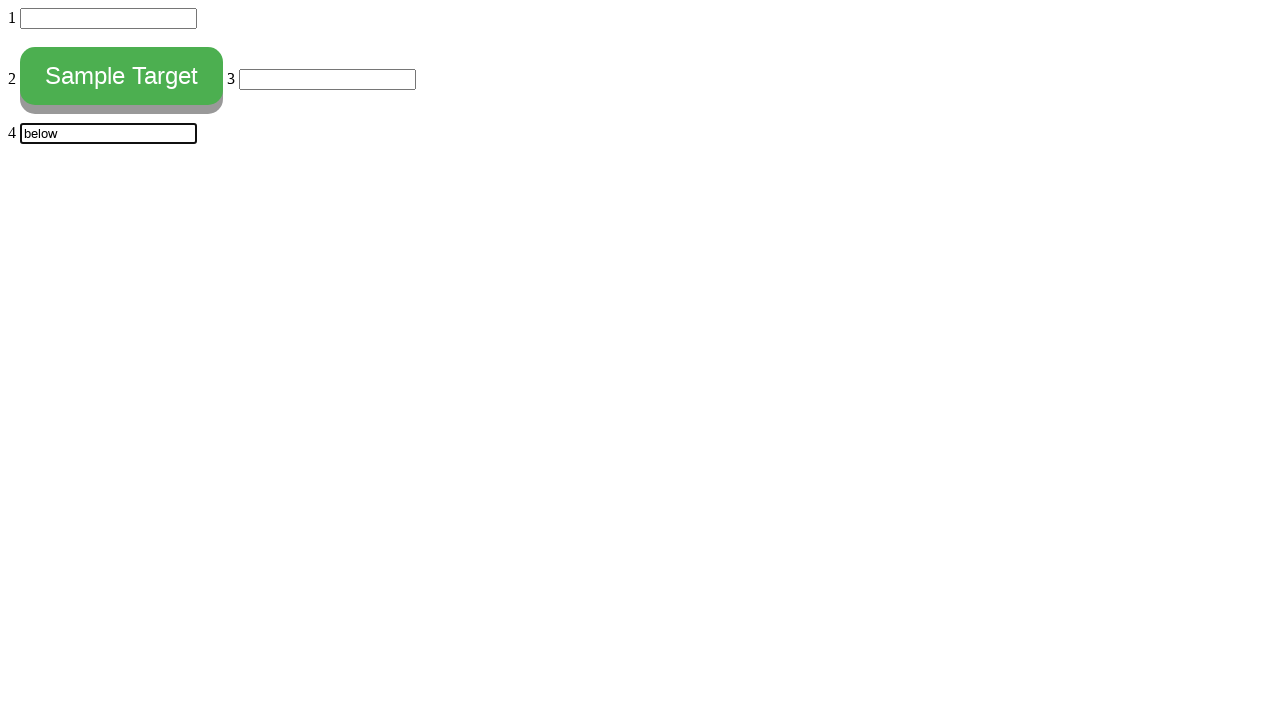

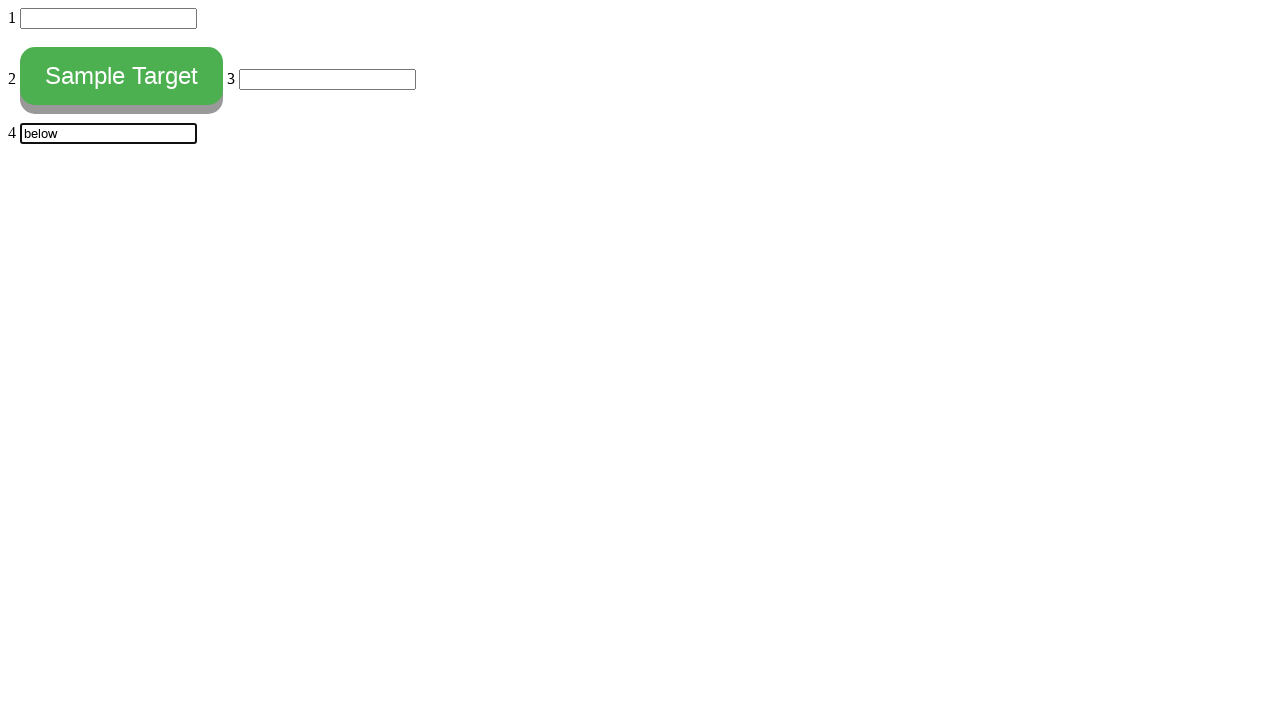